Tests a practice form by filling in a name field, clicking a checkbox, and selecting an option from a dropdown menu

Starting URL: https://rahulshettyacademy.com/angularpractice/

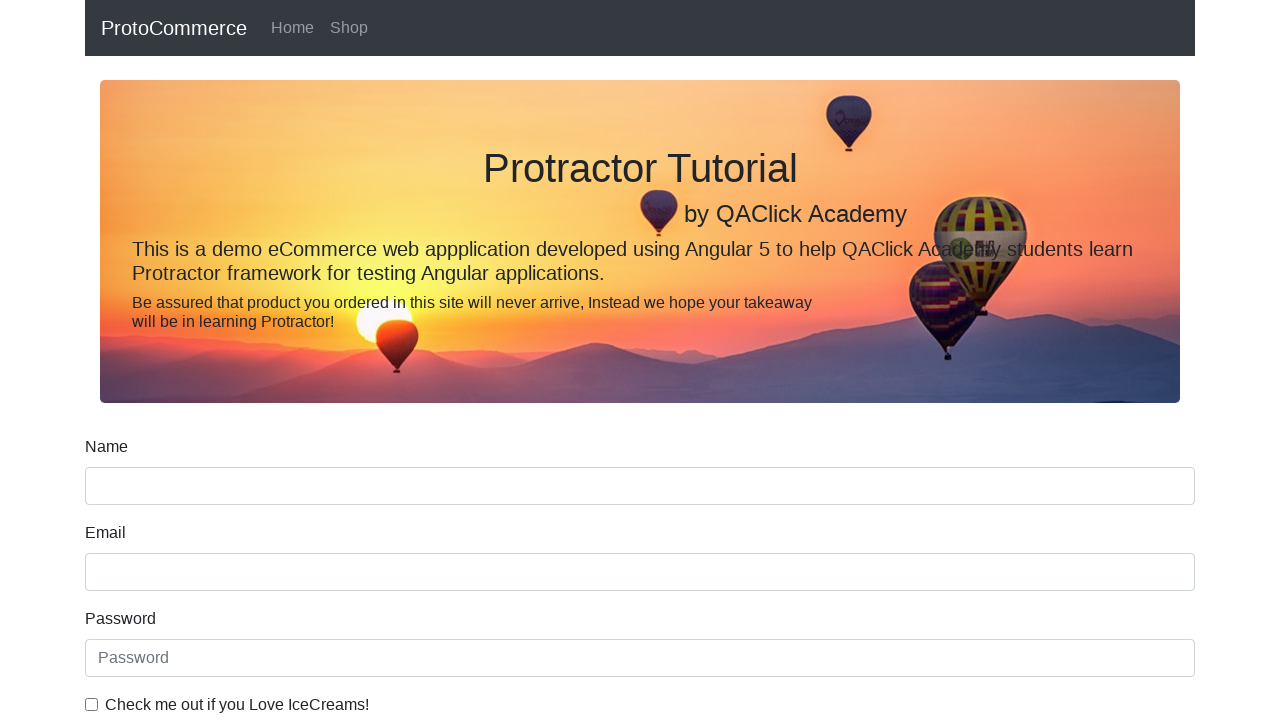

Filled name field with 'John Smith' on //div[@class='form-group']//input[@name='name']
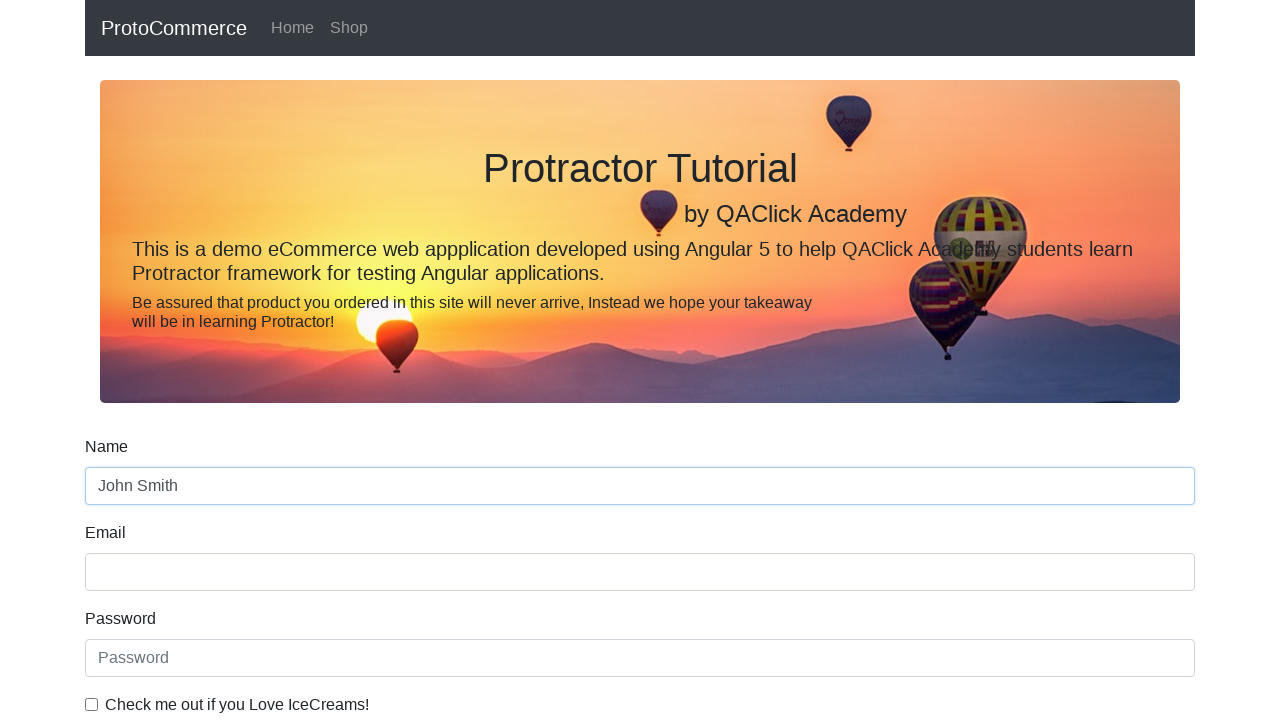

Clicked the checkbox at (92, 704) on #exampleCheck1
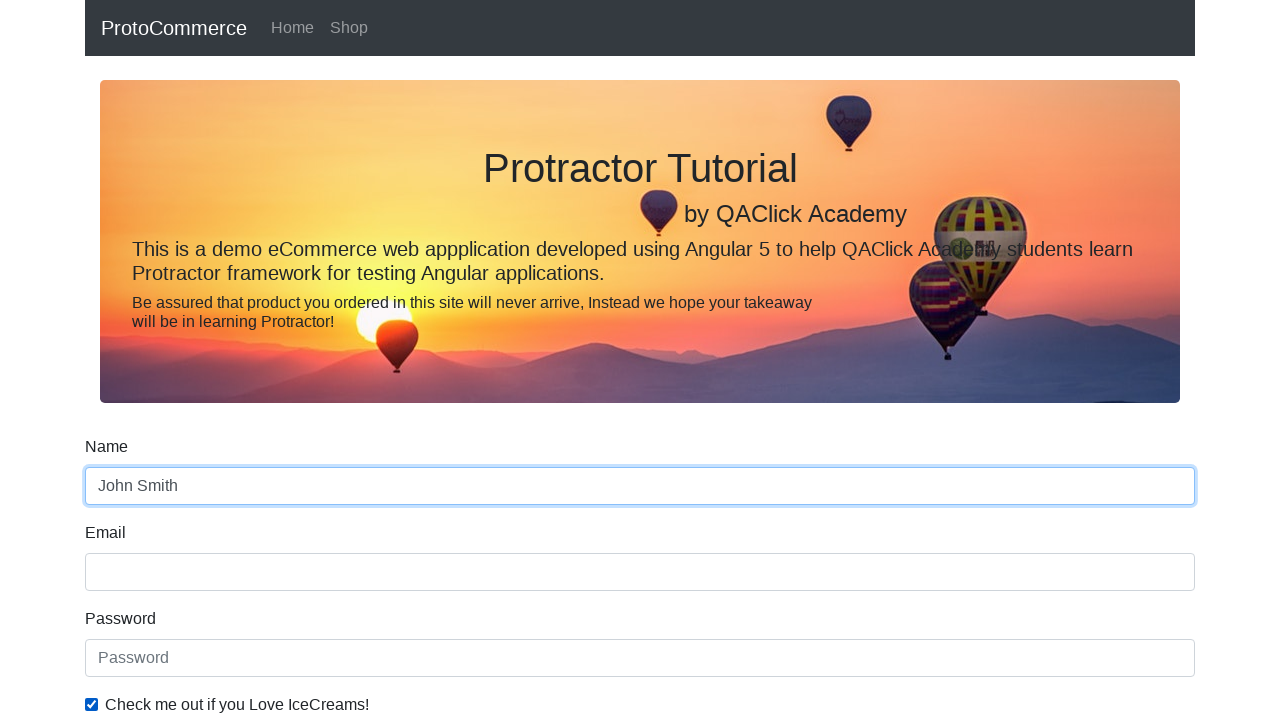

Selected second option from dropdown menu on #exampleFormControlSelect1
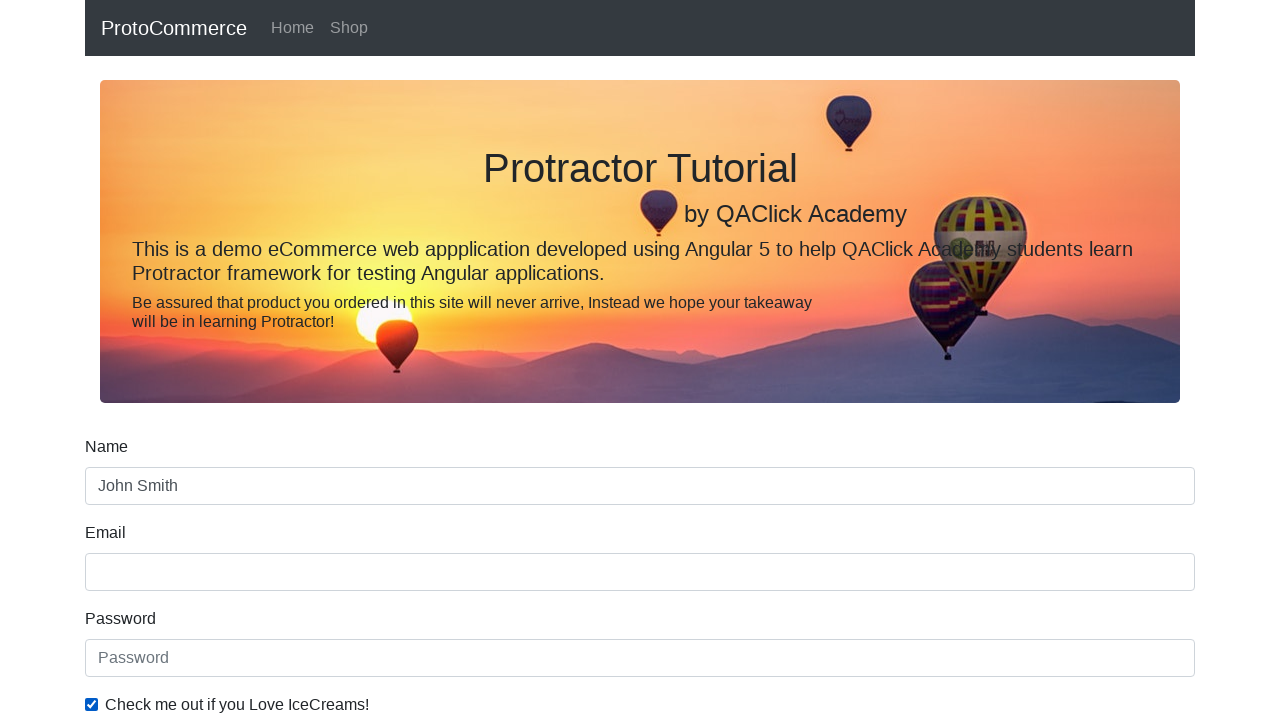

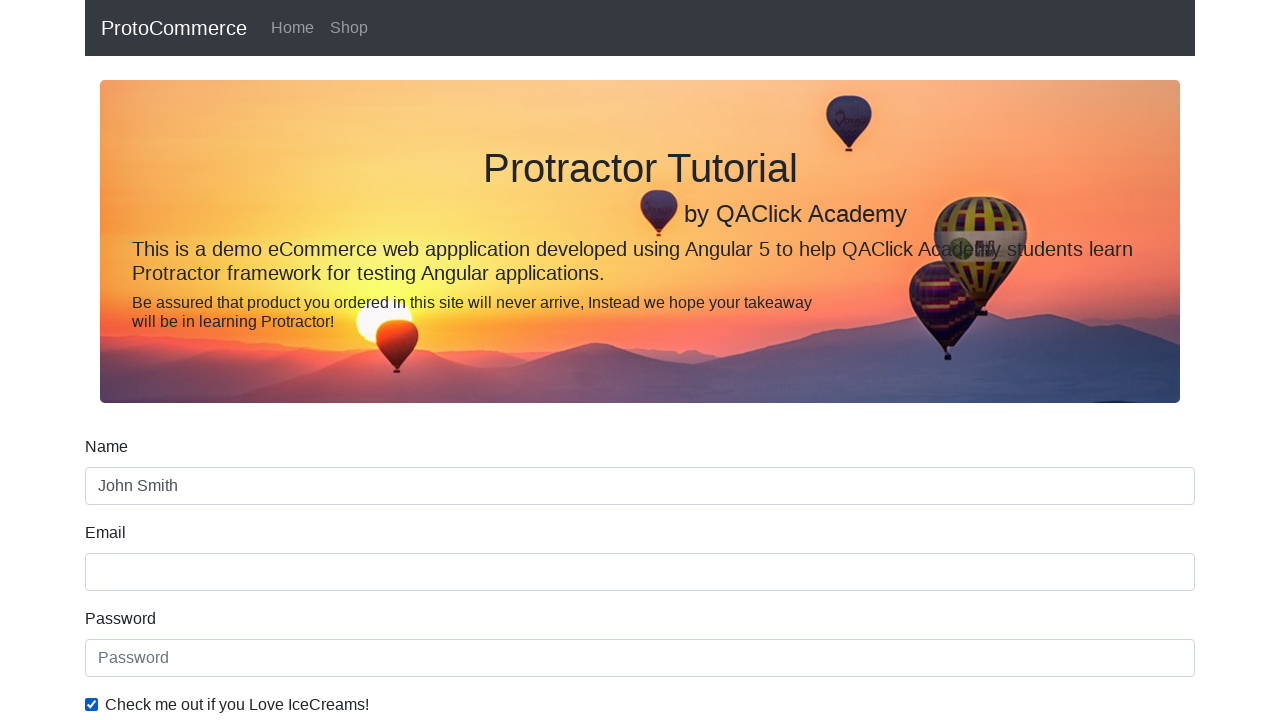